Navigates to the Demoblaze e-commerce demo site and waits for the page to load. The script was intended to count and list product devices on the homepage.

Starting URL: https://www.demoblaze.com/

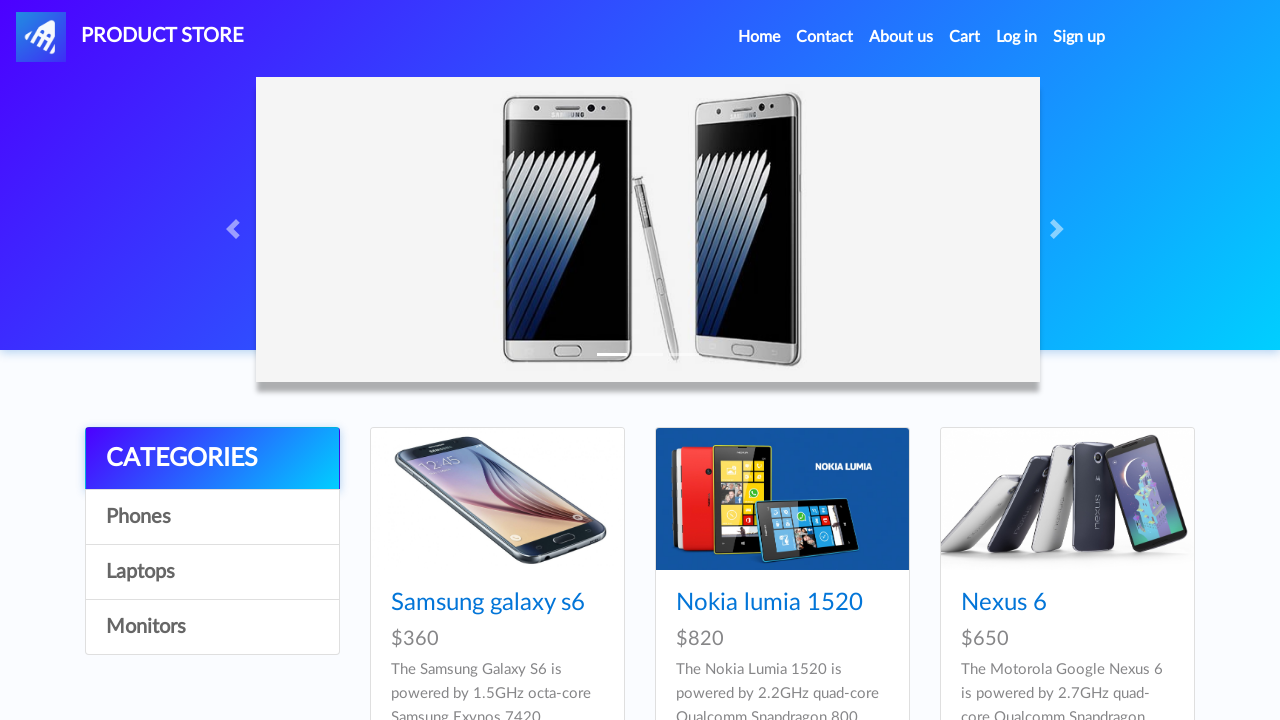

Waited for product listing container to load
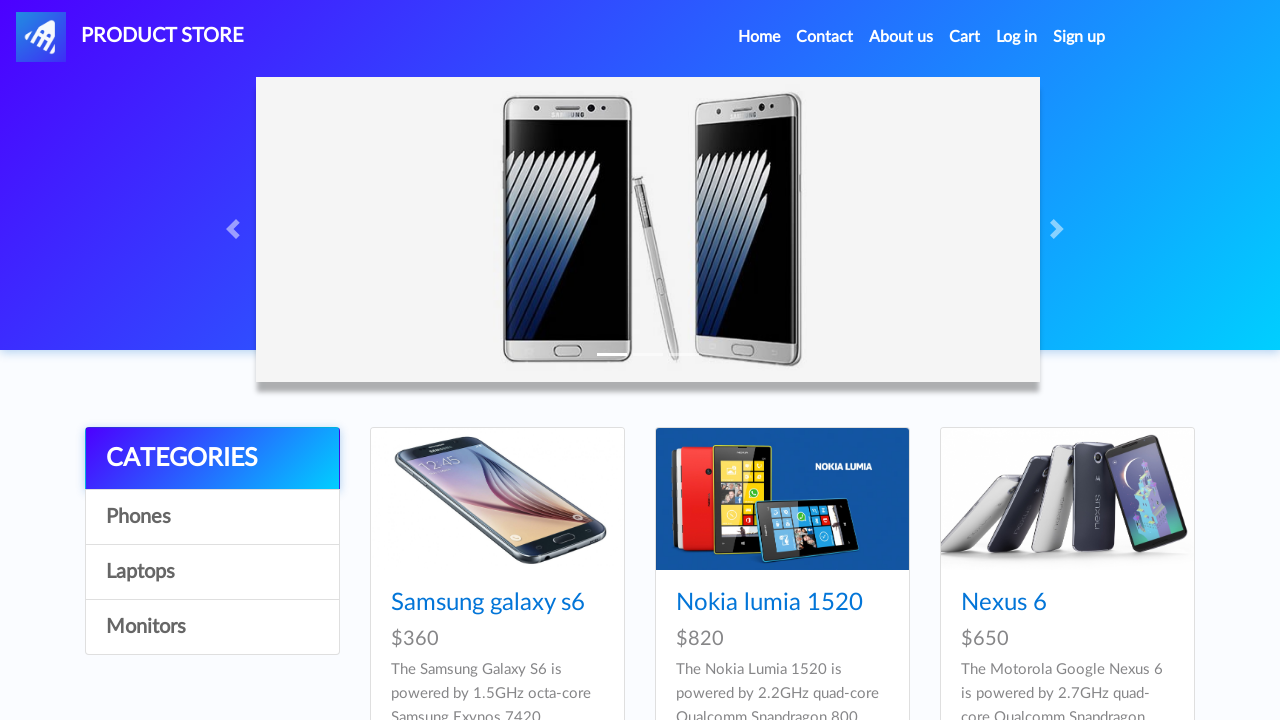

Waited for product cards to be visible in the listing
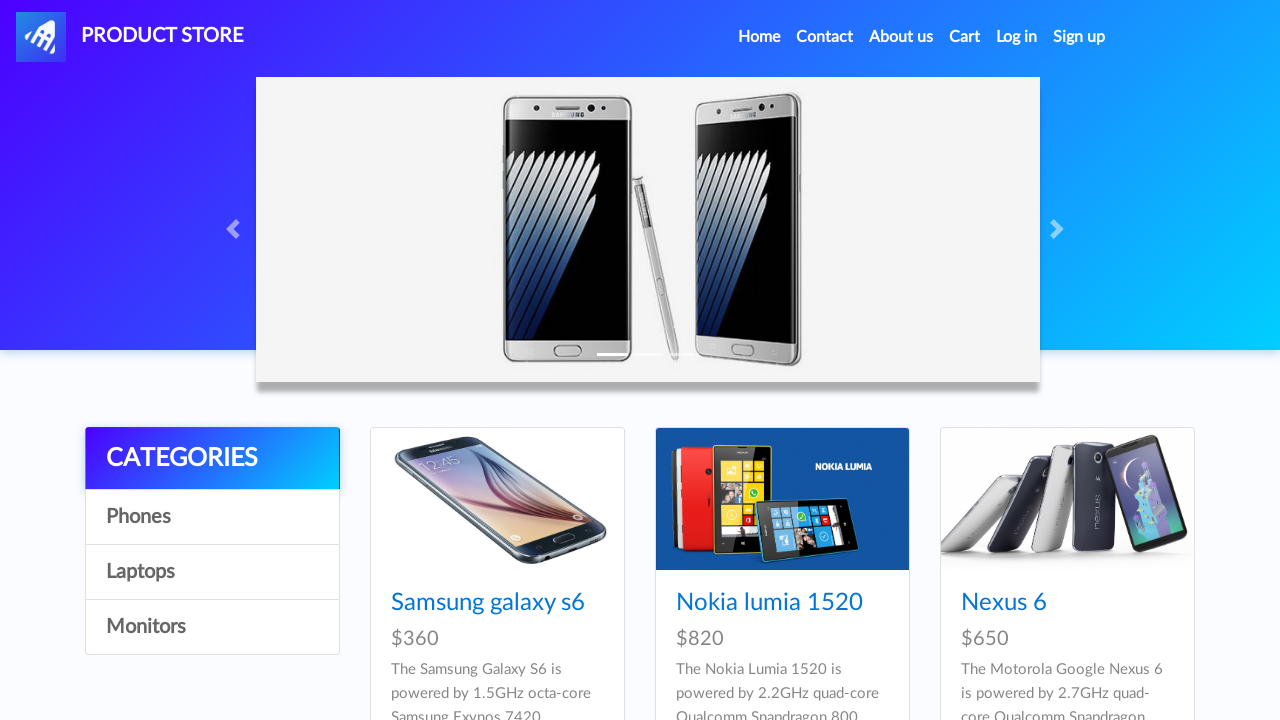

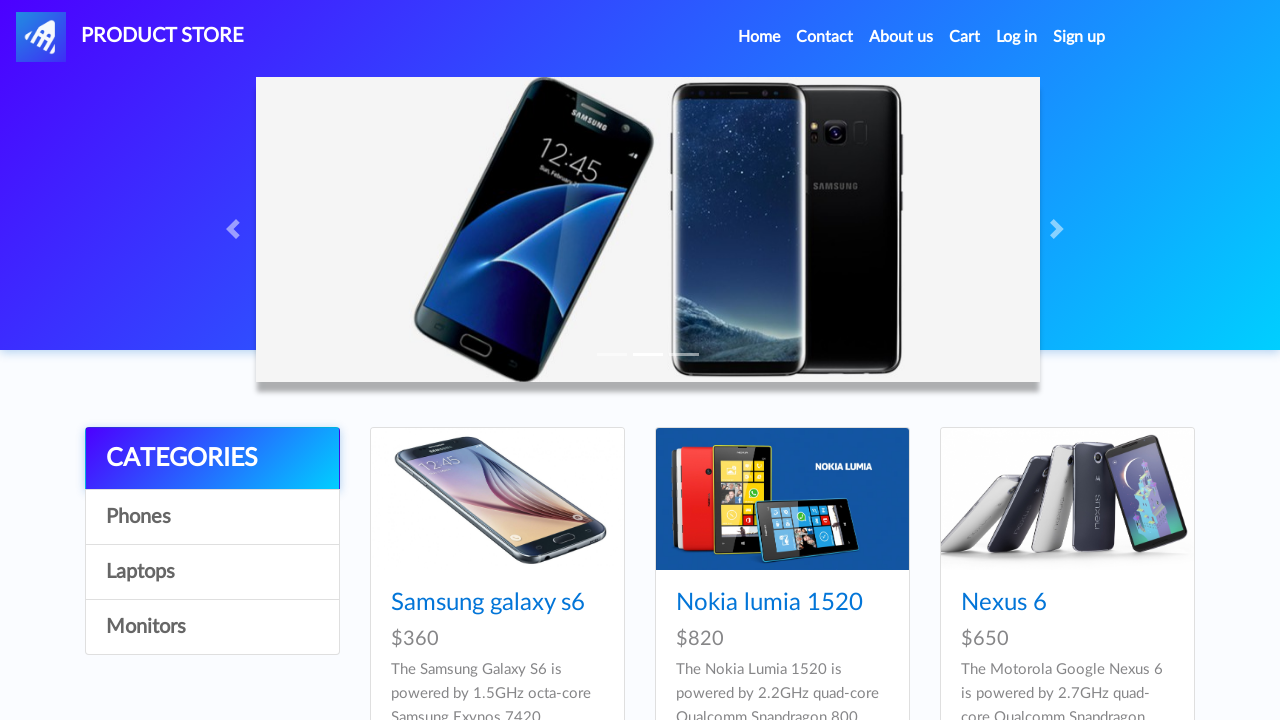